Tests login form validation by clicking the login button with empty fields and verifying that an error message is displayed indicating username is required

Starting URL: https://www.saucedemo.com/

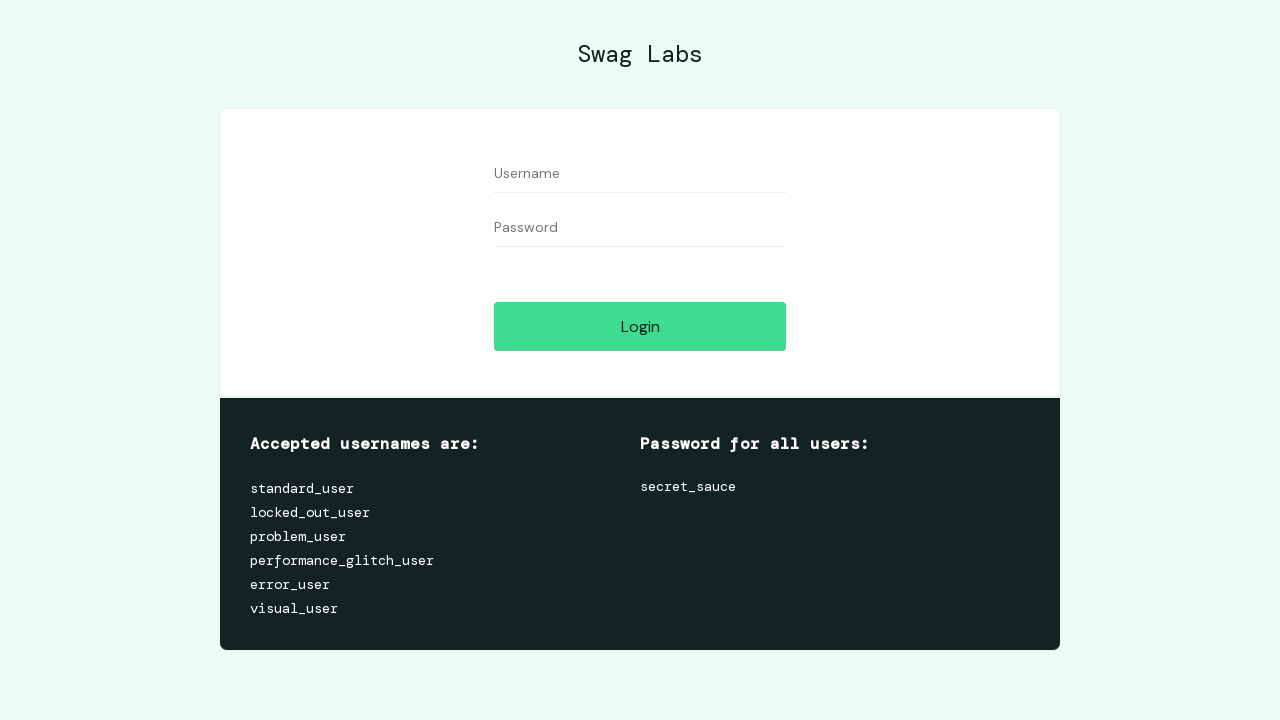

Clicked login button with empty username and password fields at (640, 326) on #login-button
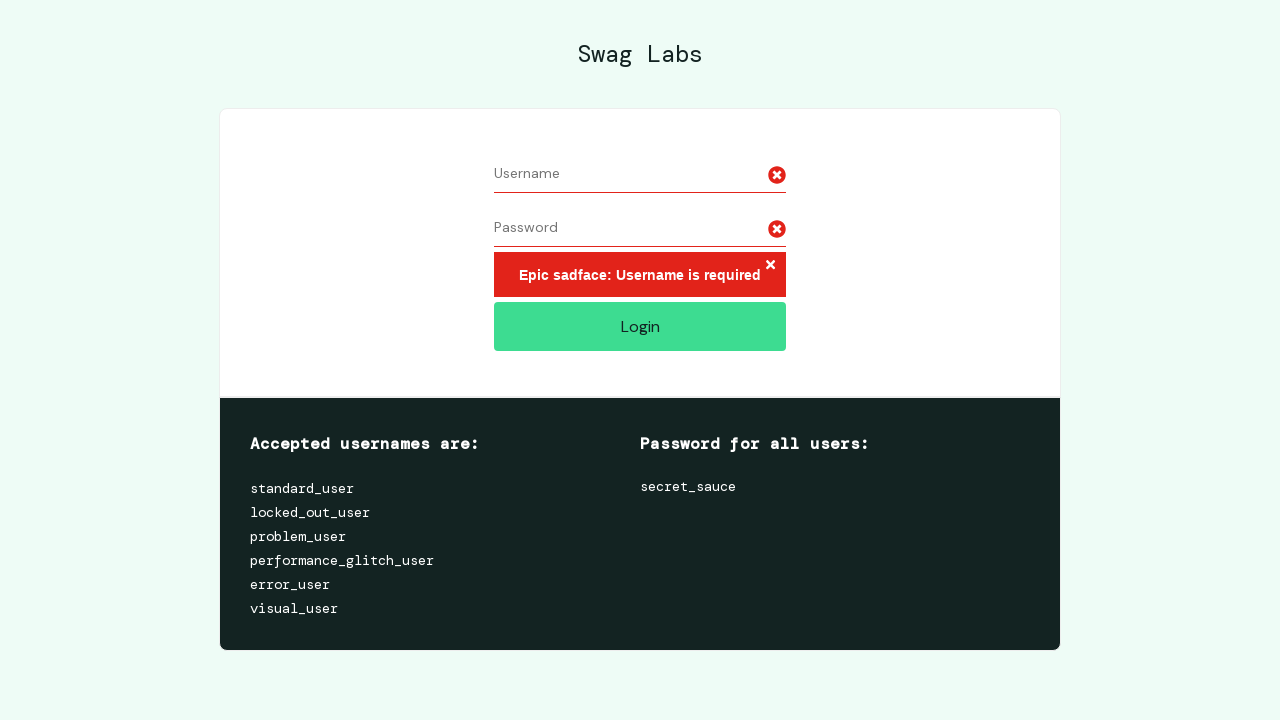

Error message appeared indicating username is required
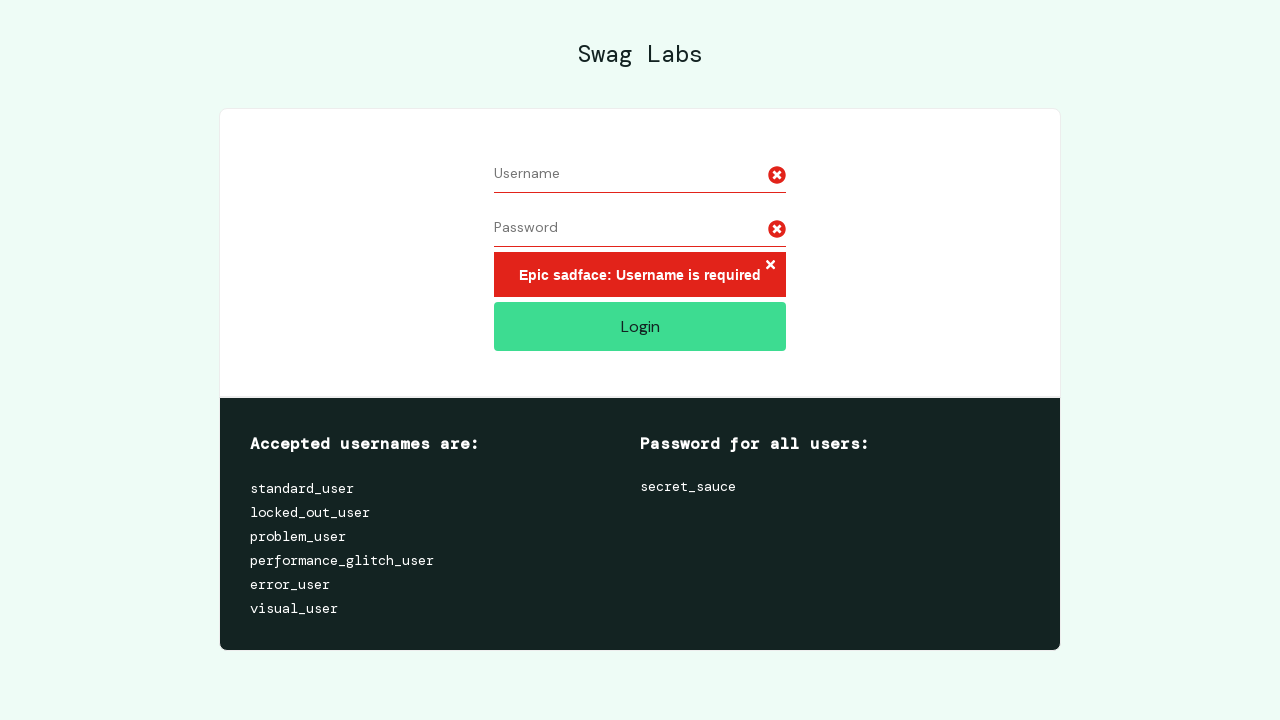

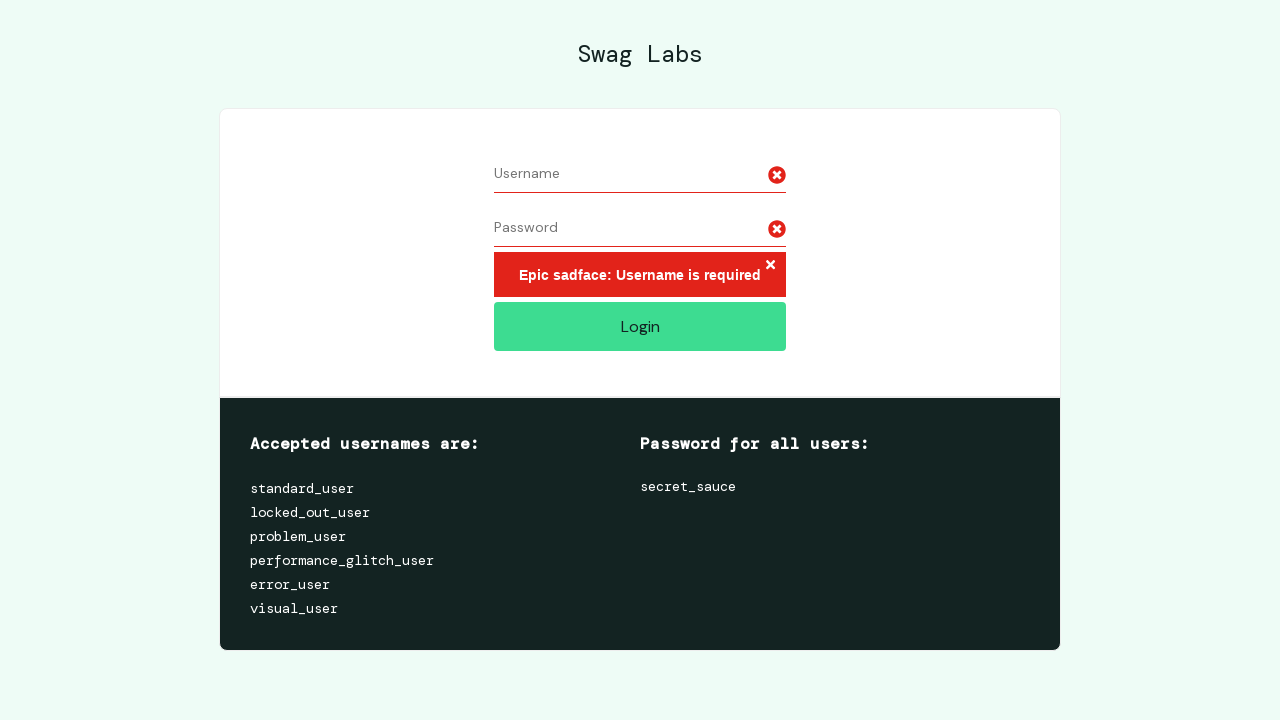